Tests iframe handling by switching to an iframe element and reading the heading text from within it

Starting URL: https://demoqa.com/frames

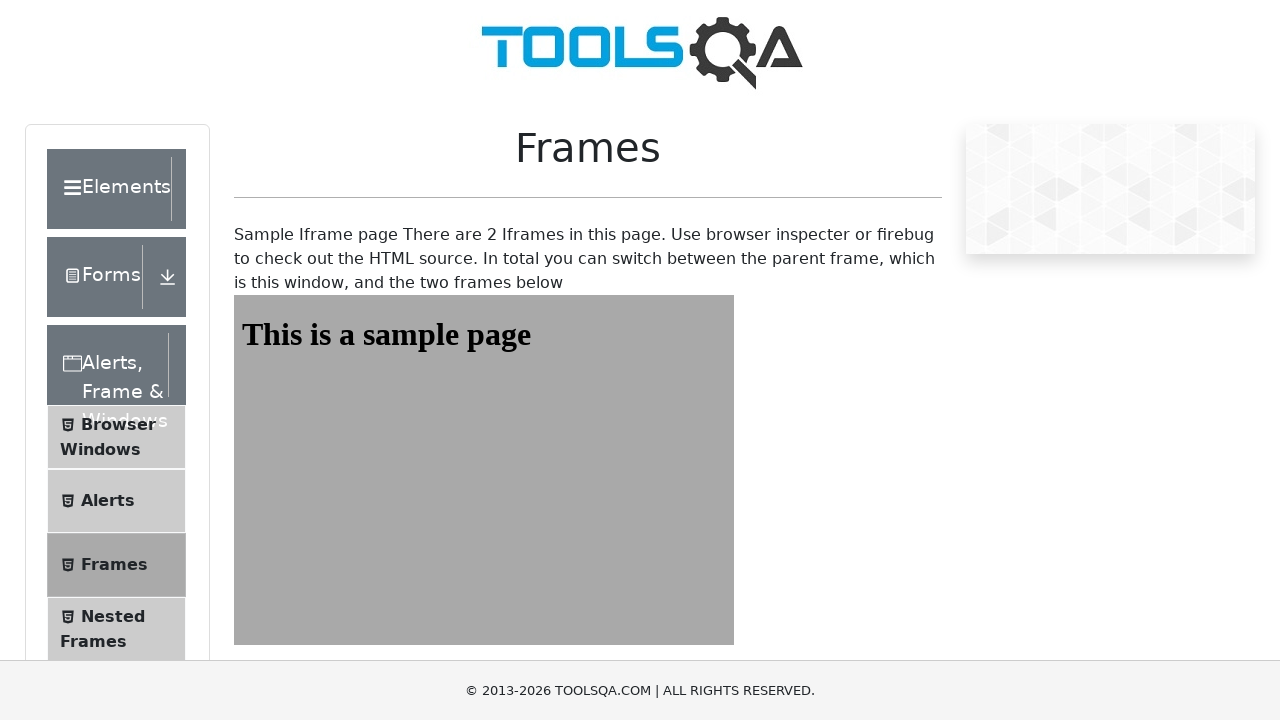

Navigated to https://demoqa.com/frames
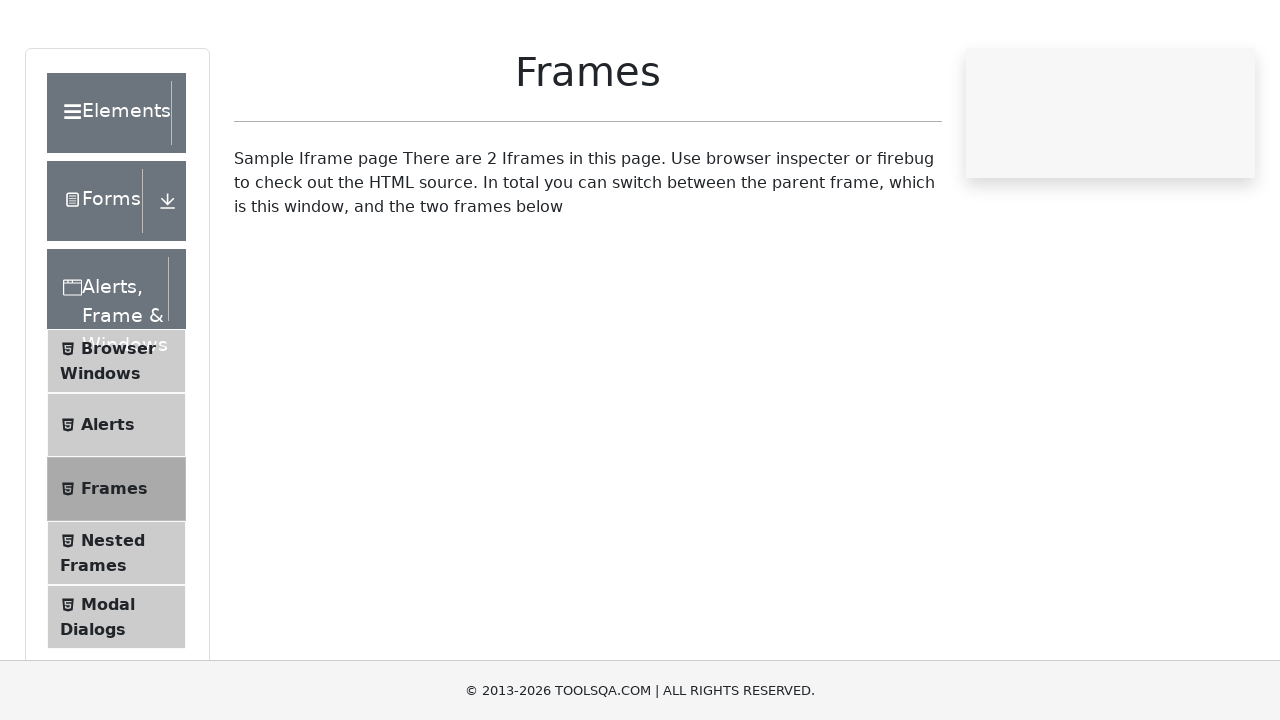

Located iframe element with id 'frame1'
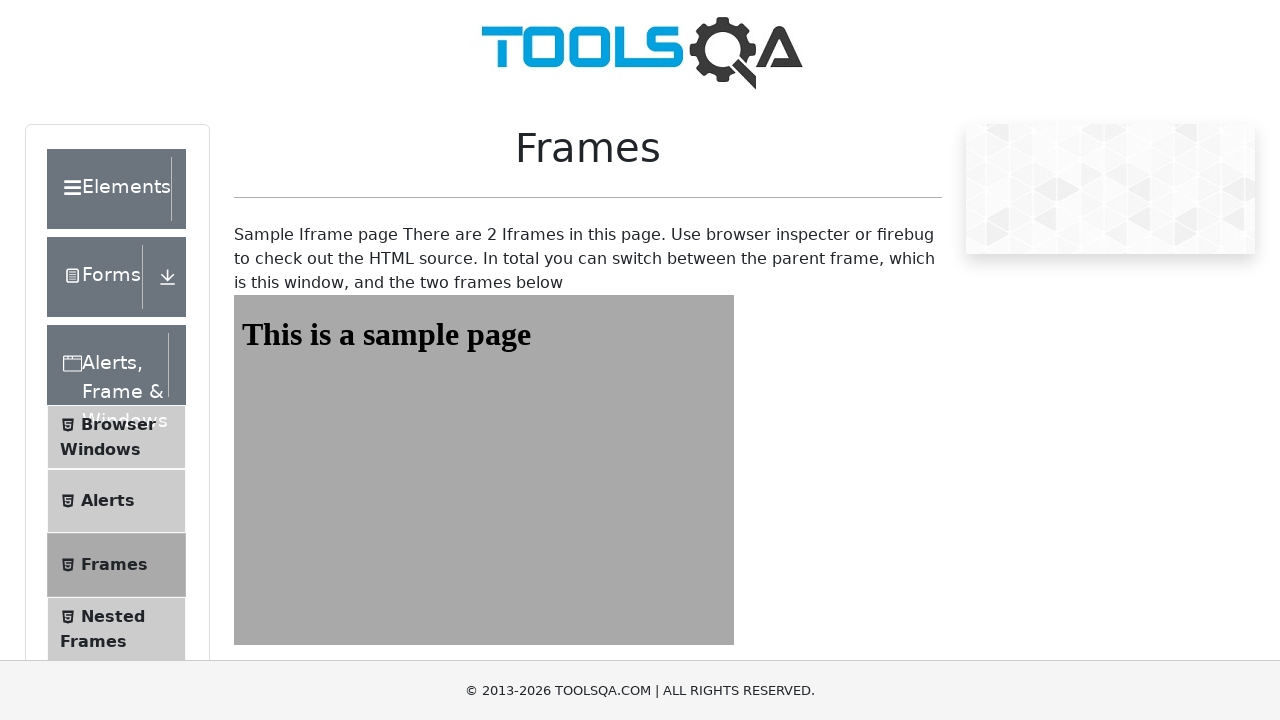

Located heading element inside iframe
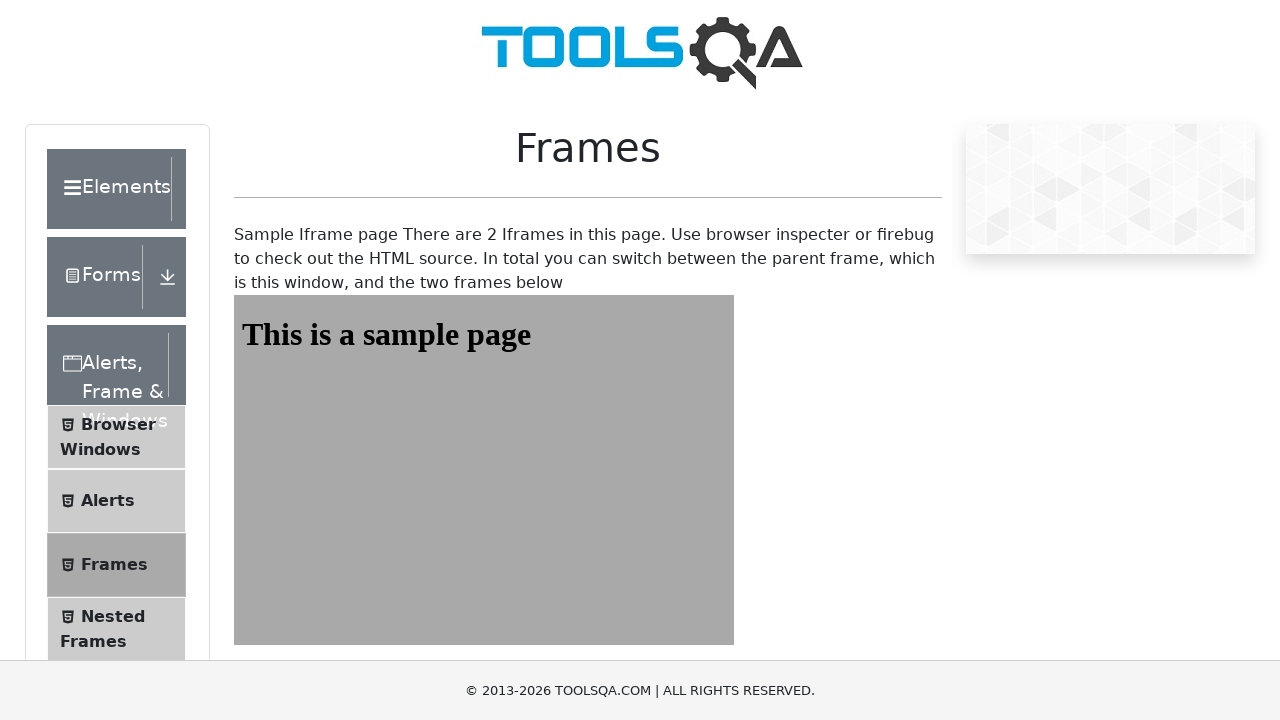

Heading element became visible
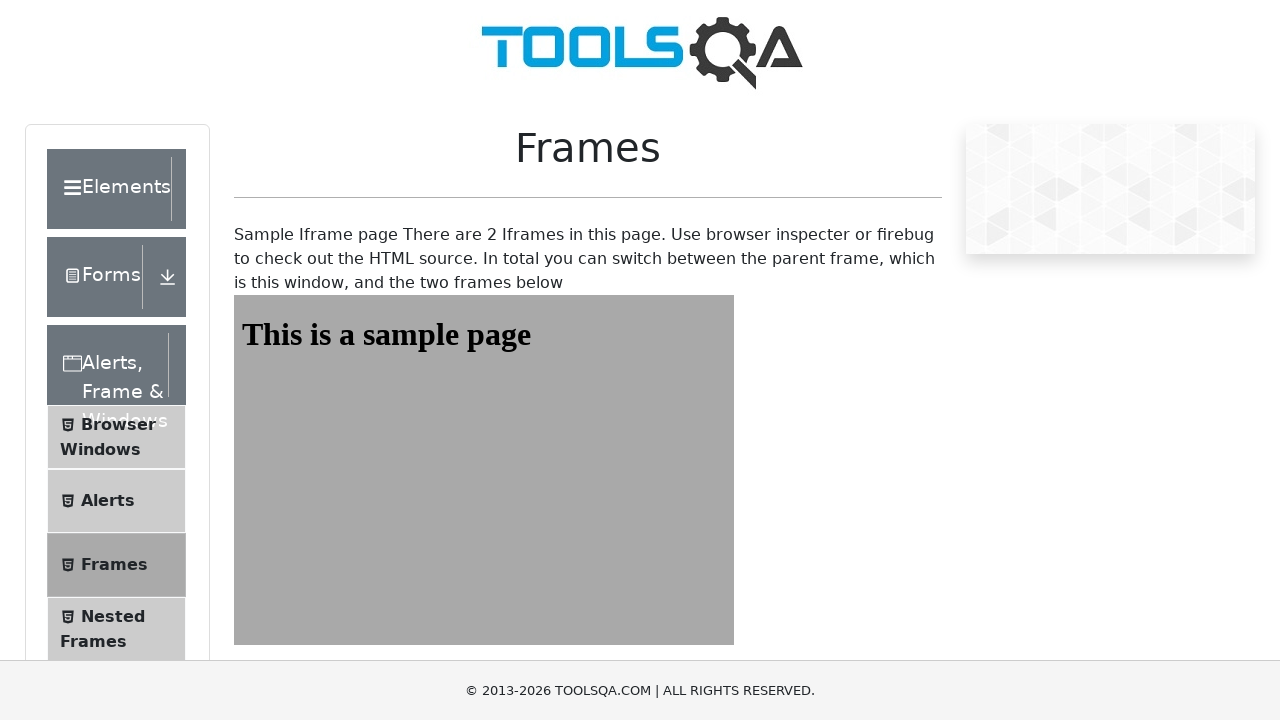

Retrieved heading text: 'This is a sample page'
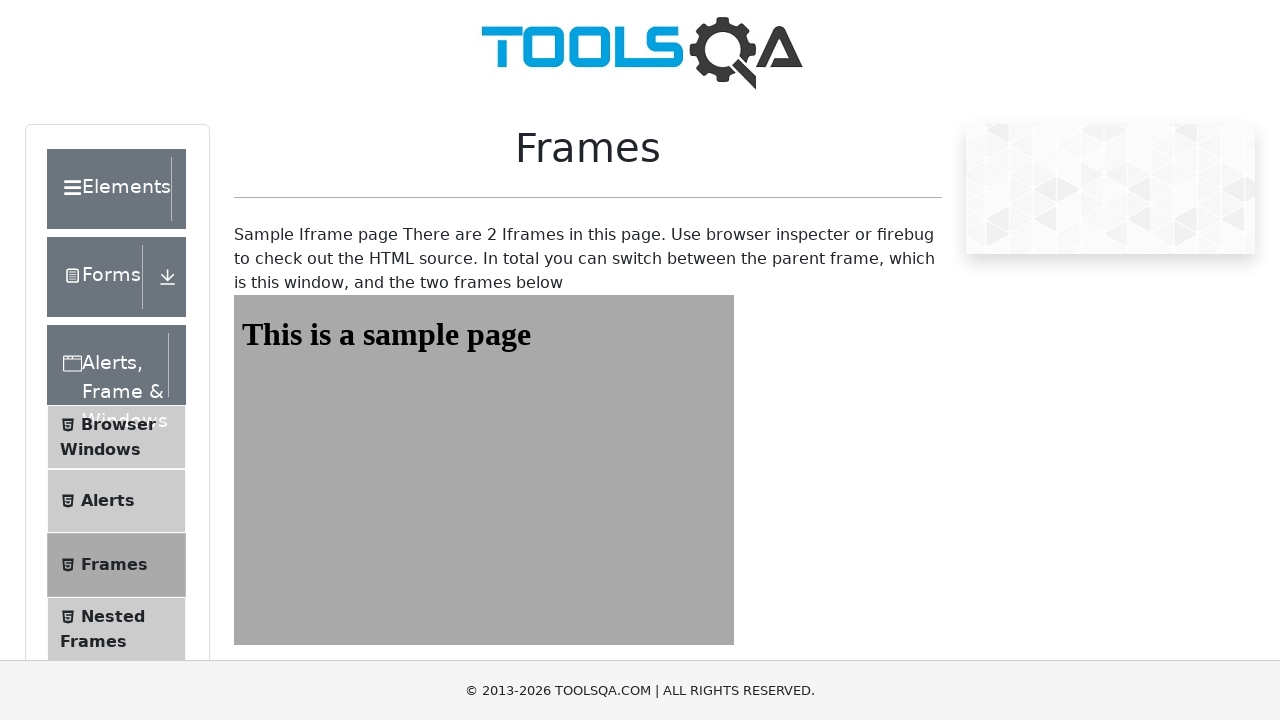

Printed heading text to console
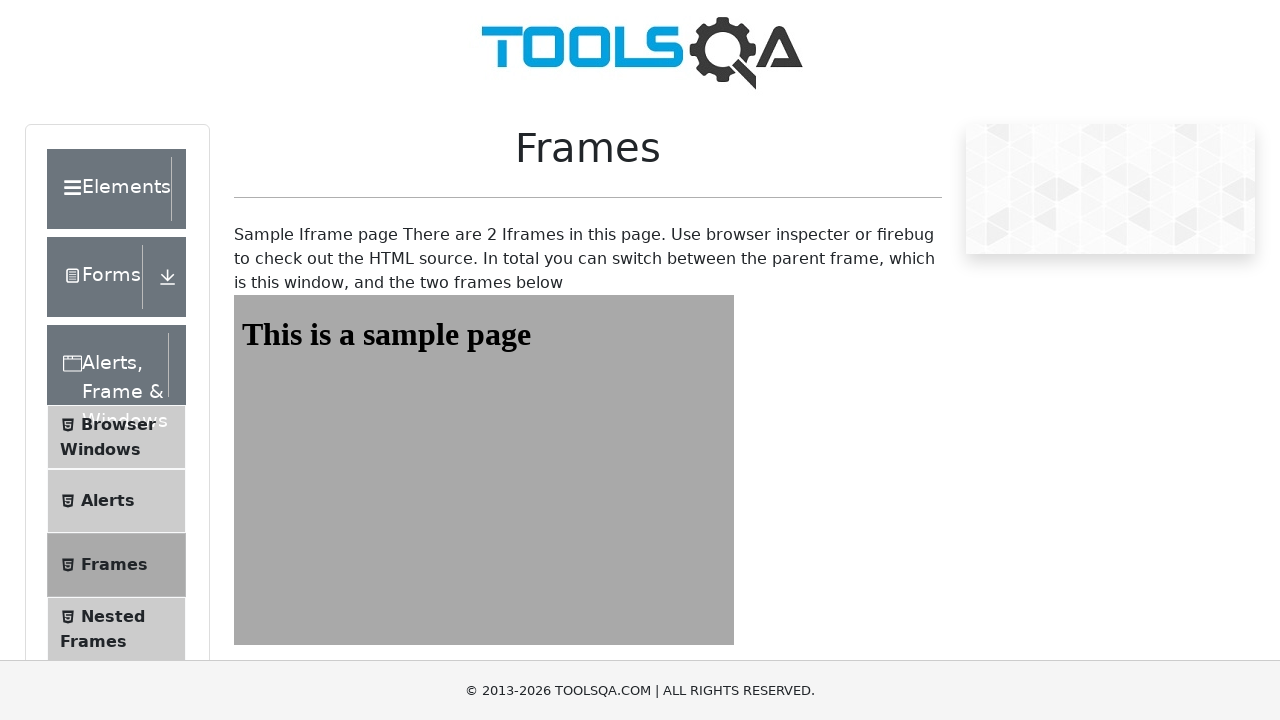

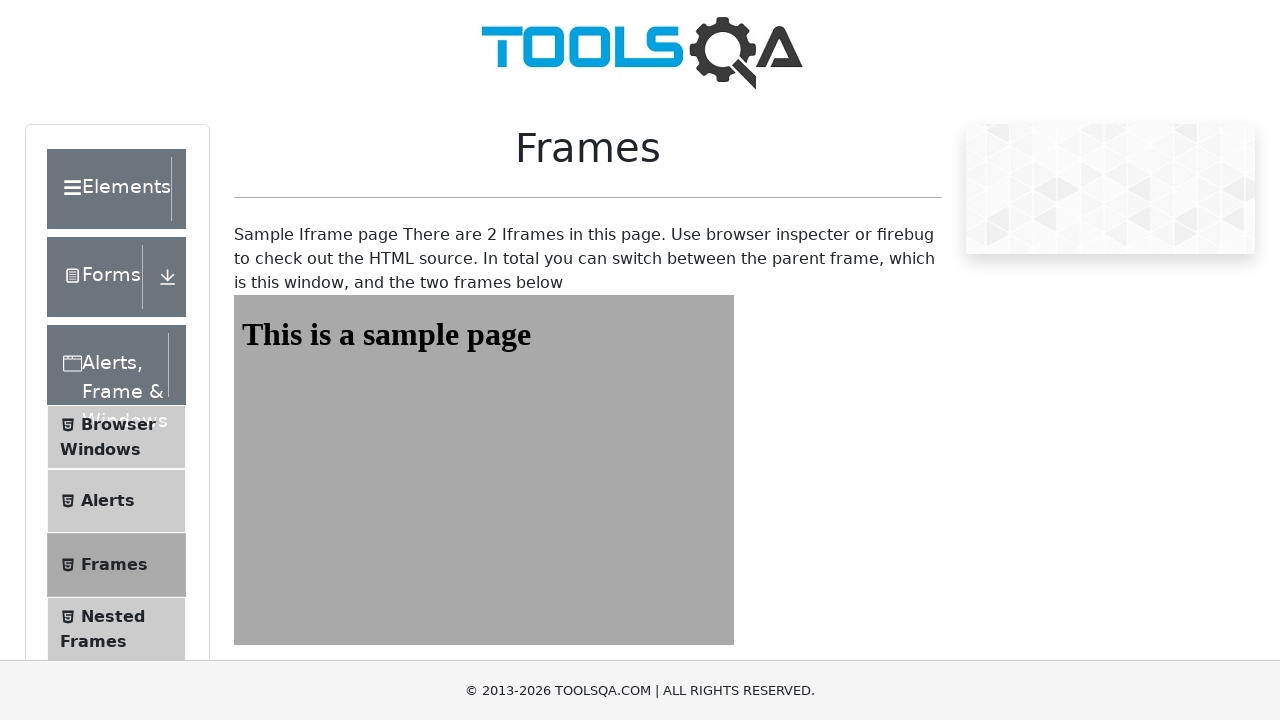